Navigates to Playwright documentation intro page and verifies the page title is correct

Starting URL: https://playwright.dev/docs/intro

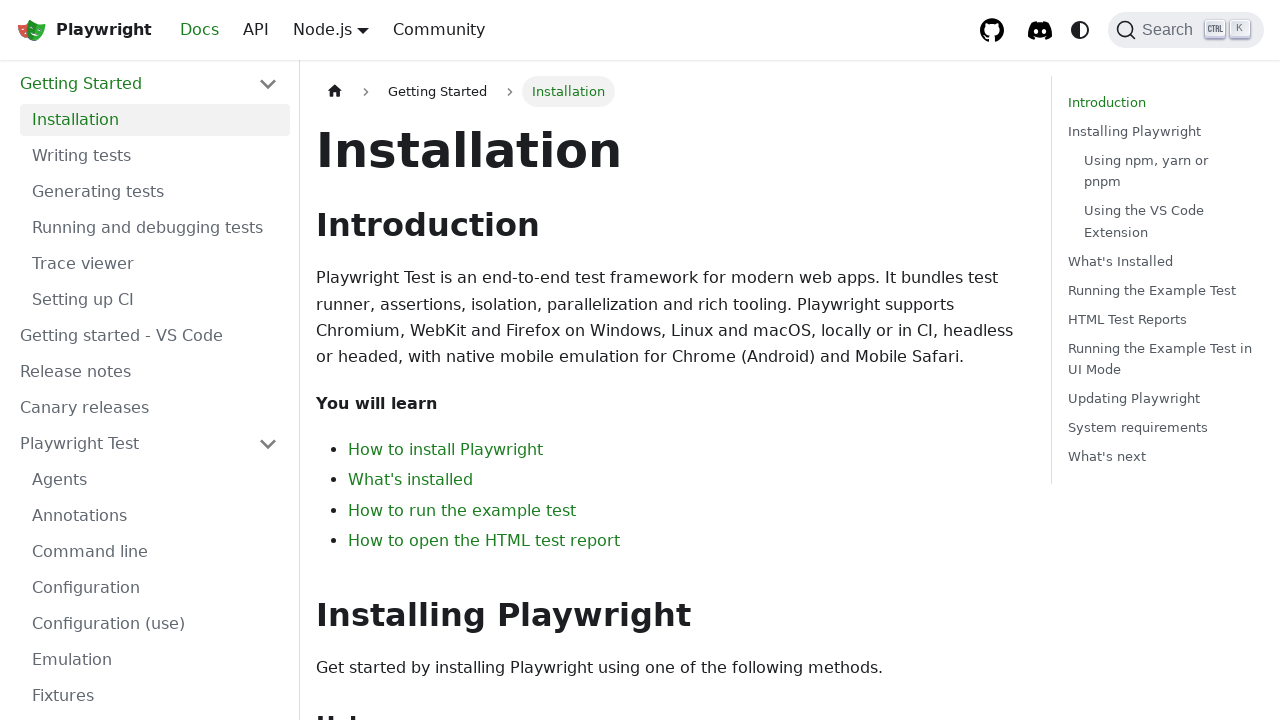

Navigated to Playwright documentation intro page
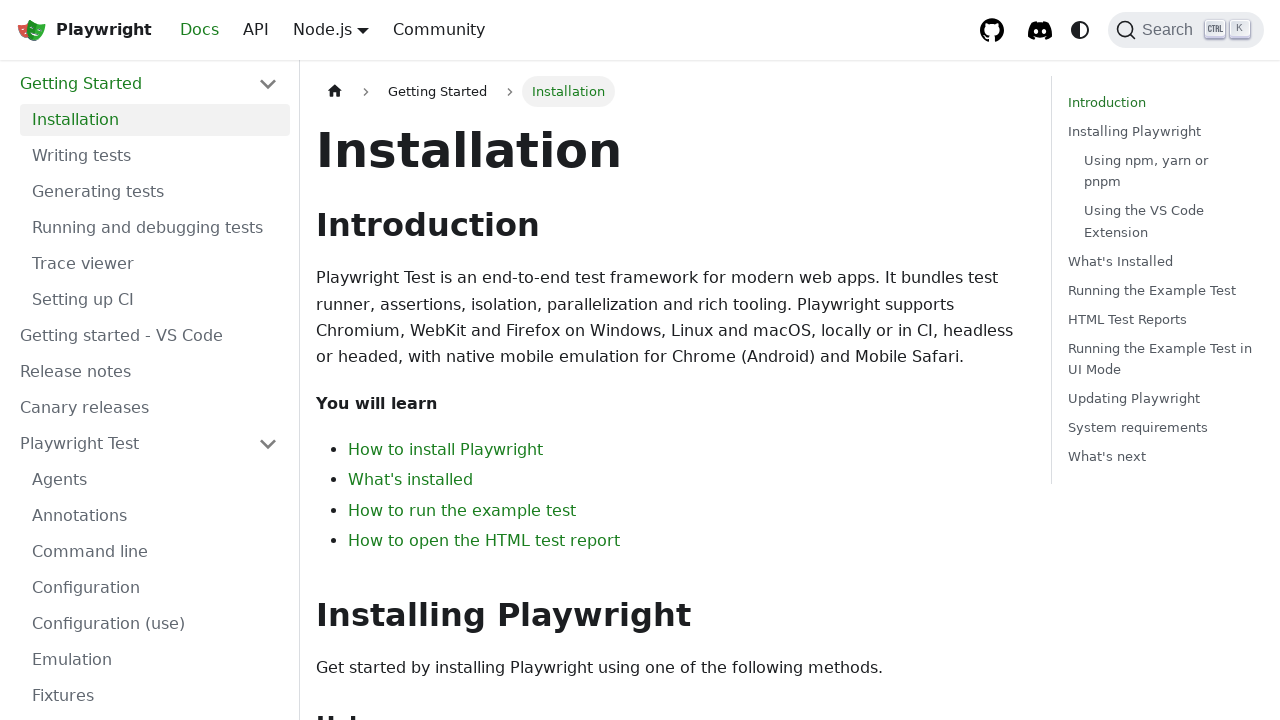

Verified page title is 'Installation | Playwright'
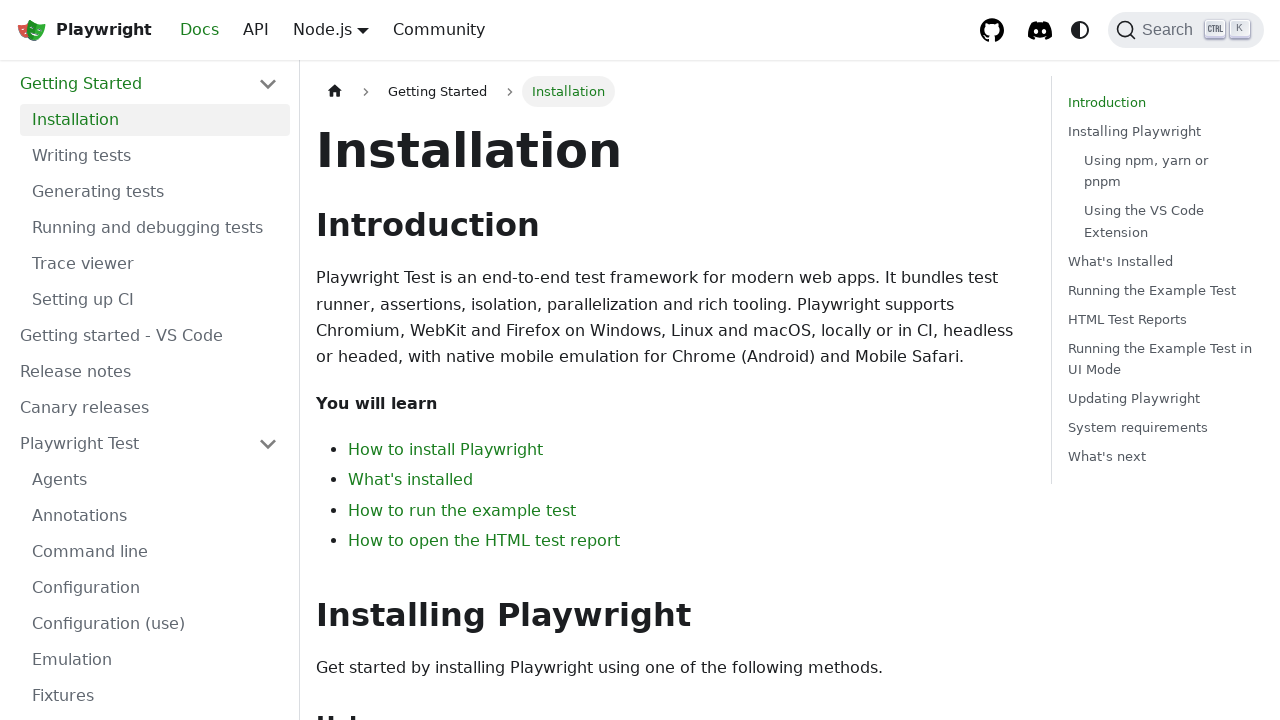

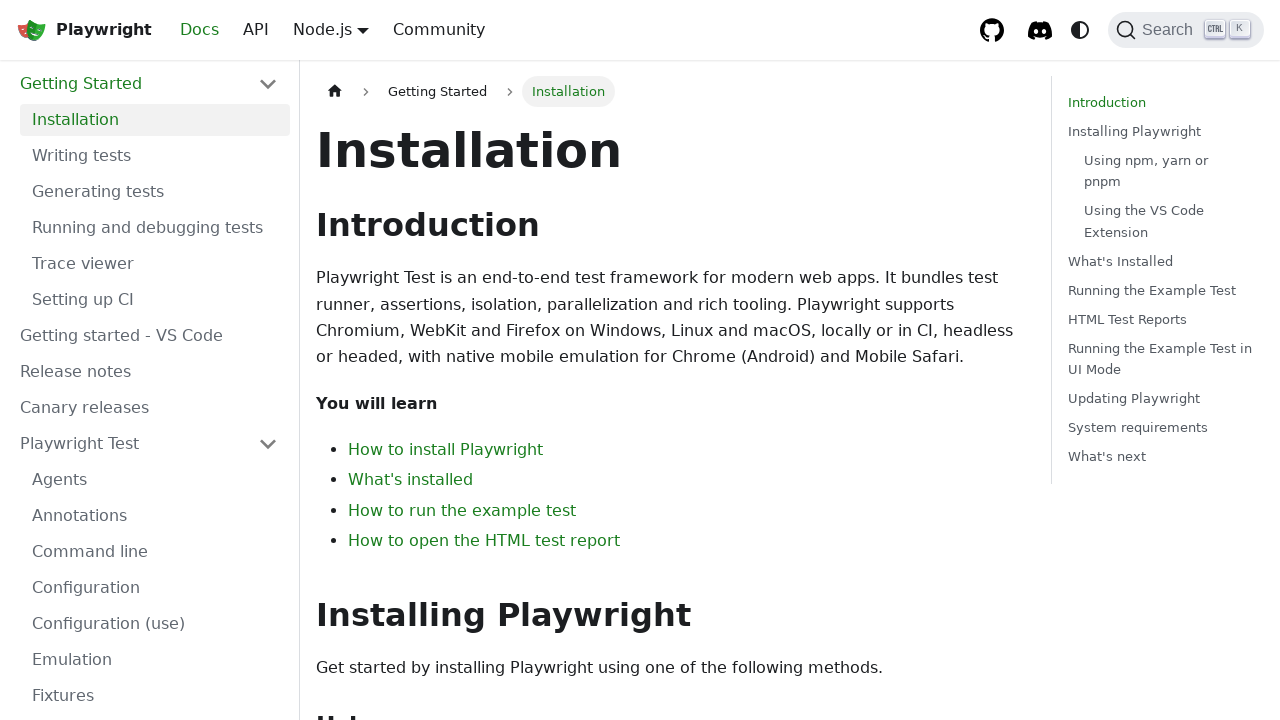